Tests a registration form by filling out all fields including text inputs, radio buttons, checkboxes, and dropdown selections, then submitting the form on a demo automation testing site.

Starting URL: https://demo.automationtesting.in/Register.html

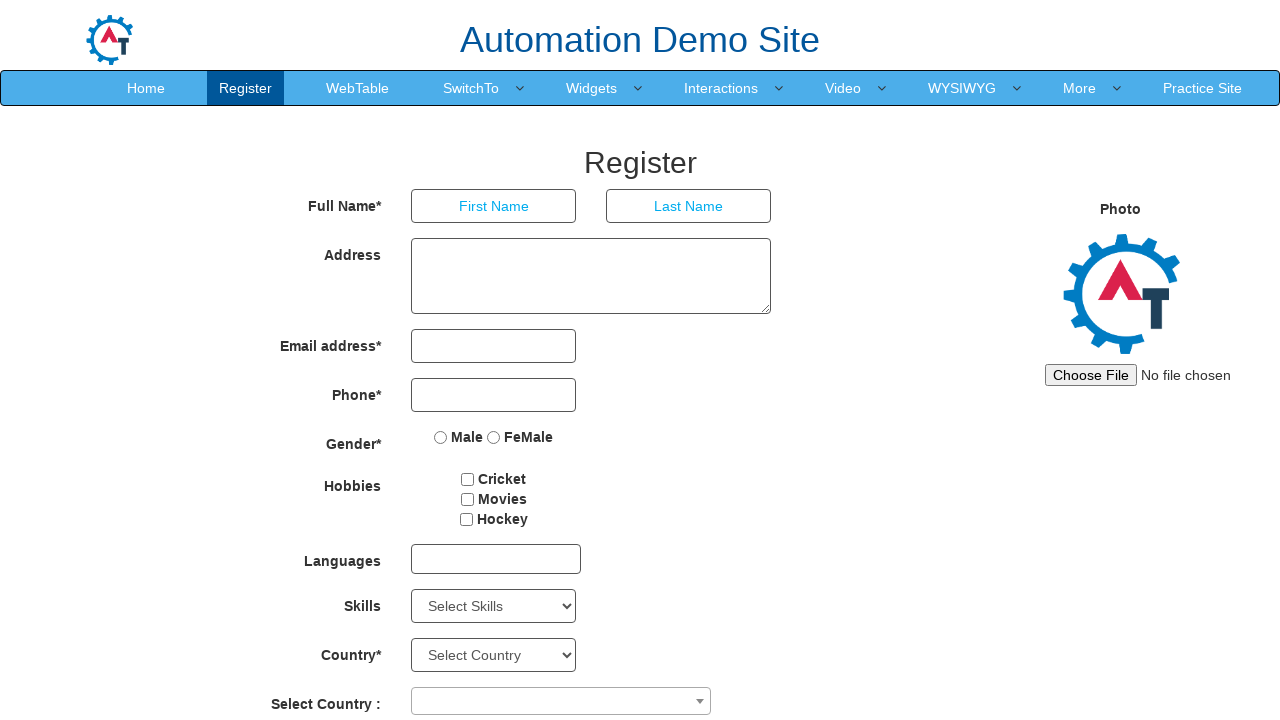

Filled first name field with 'Sharath' on xpath=/html/body/section/div/div/div[2]/form/div[1]/div[1]/input
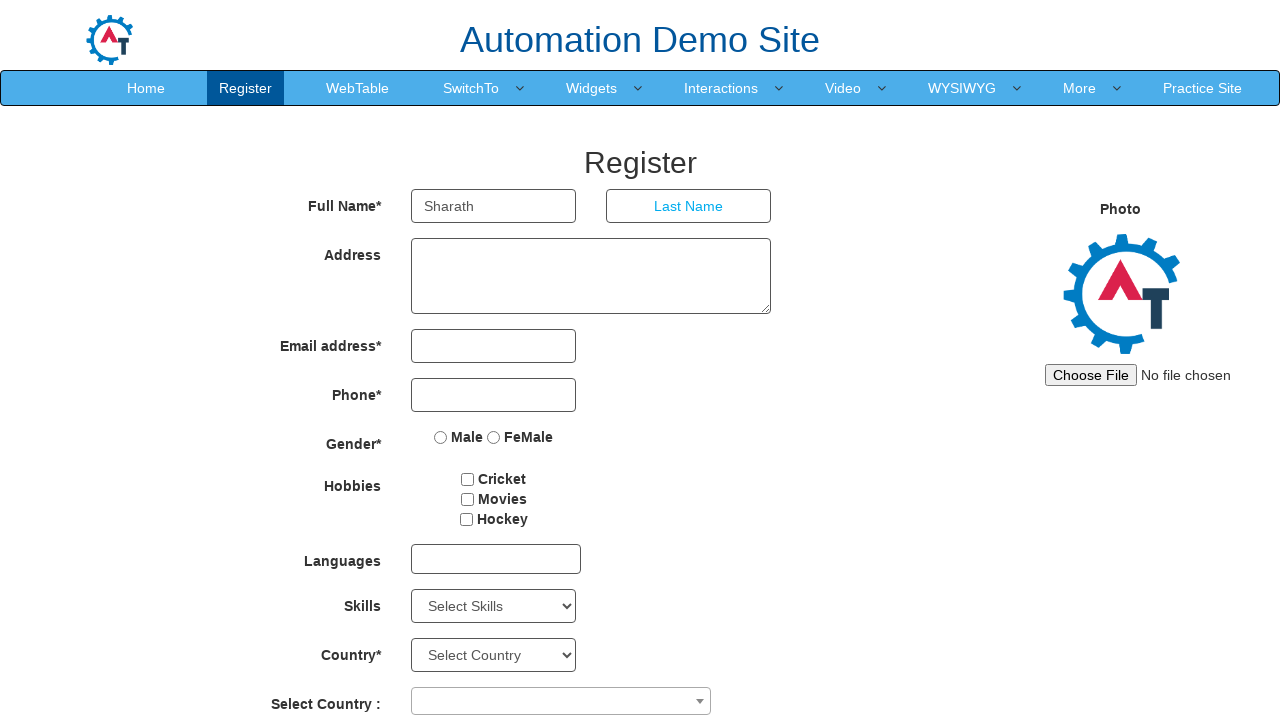

Filled last name field with 'kumar' on xpath=/html/body/section/div/div/div[2]/form/div[1]/div[2]/input
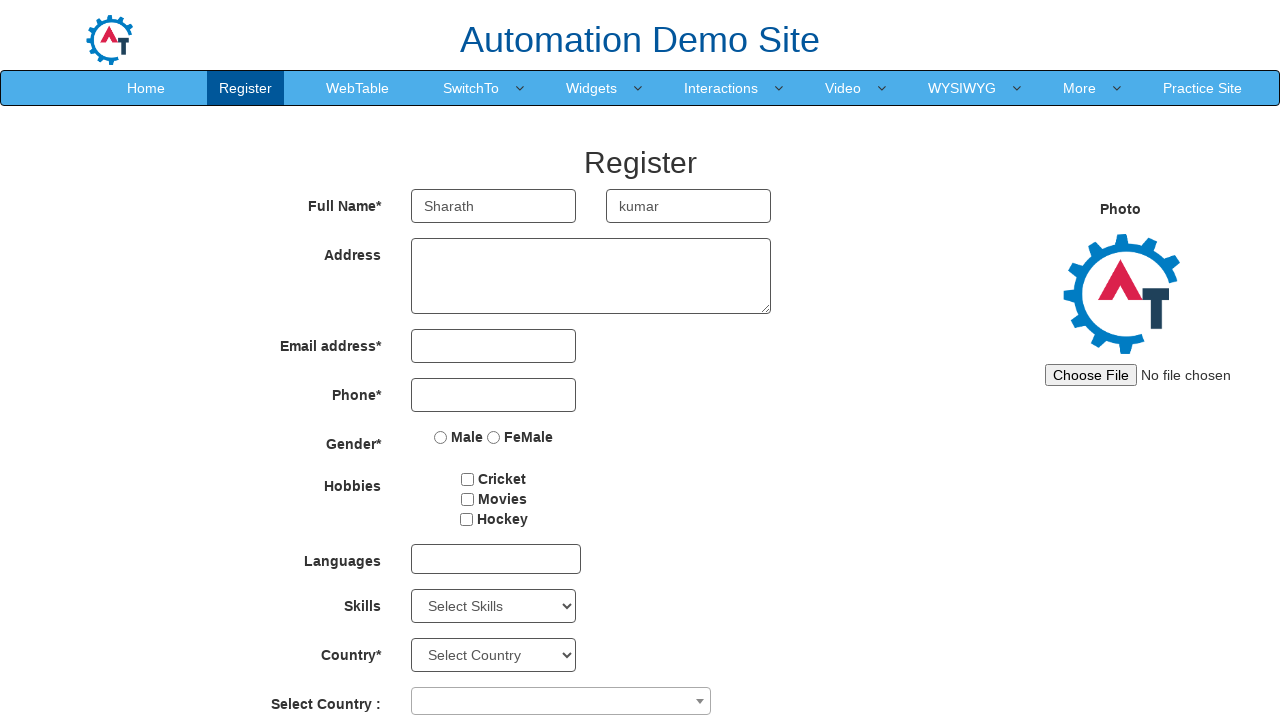

Filled address field with 'chennai' on xpath=/html/body/section/div/div/div[2]/form/div[2]/div/textarea
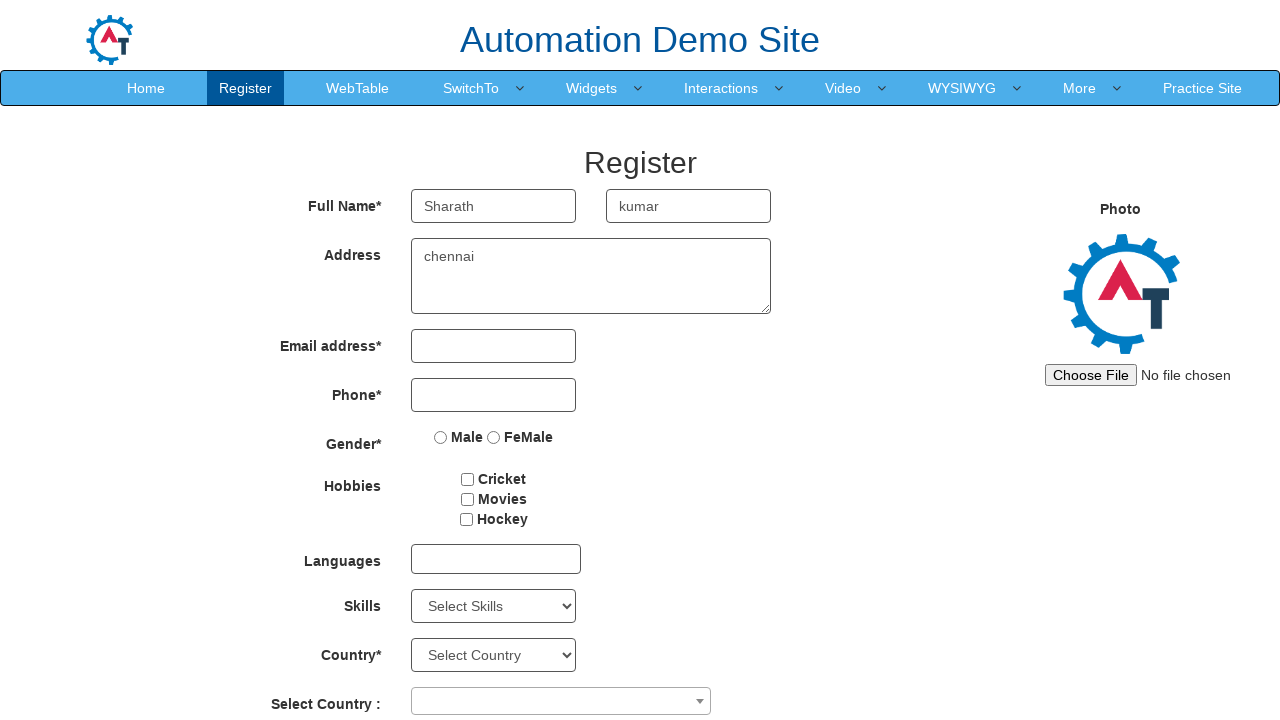

Filled email field with 'test@test.com' on xpath=/html/body/section/div/div/div[2]/form/div[3]/div[1]/input
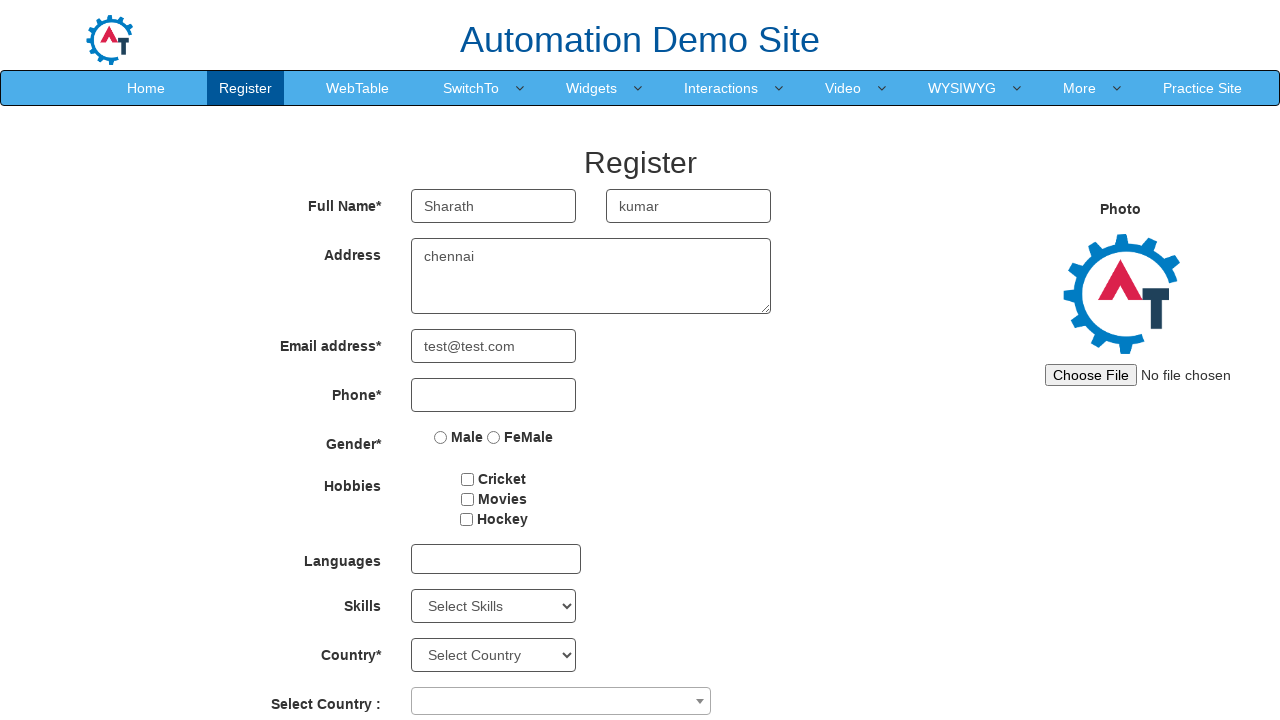

Filled phone number field with '1234567890' on xpath=/html/body/section/div/div/div[2]/form/div[4]/div/input
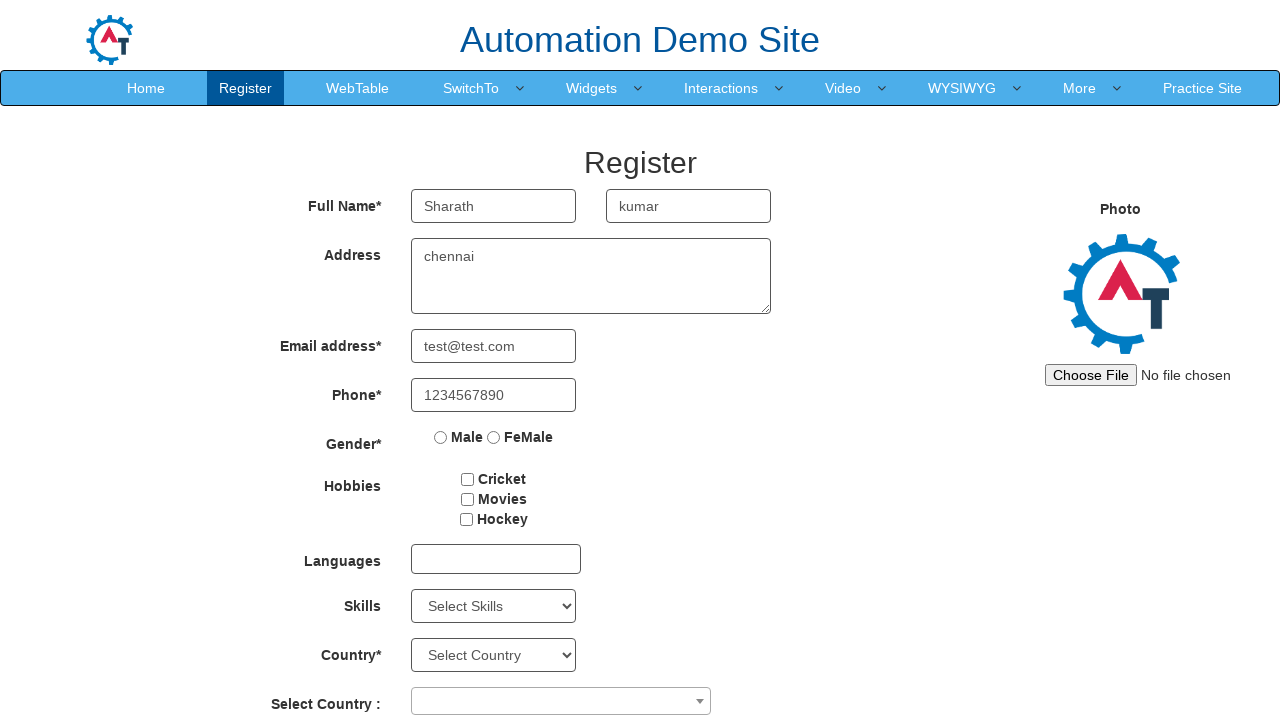

Selected Male gender radio button at (441, 437) on xpath=/html/body/section/div/div/div[2]/form/div[5]/div/label[1]/input
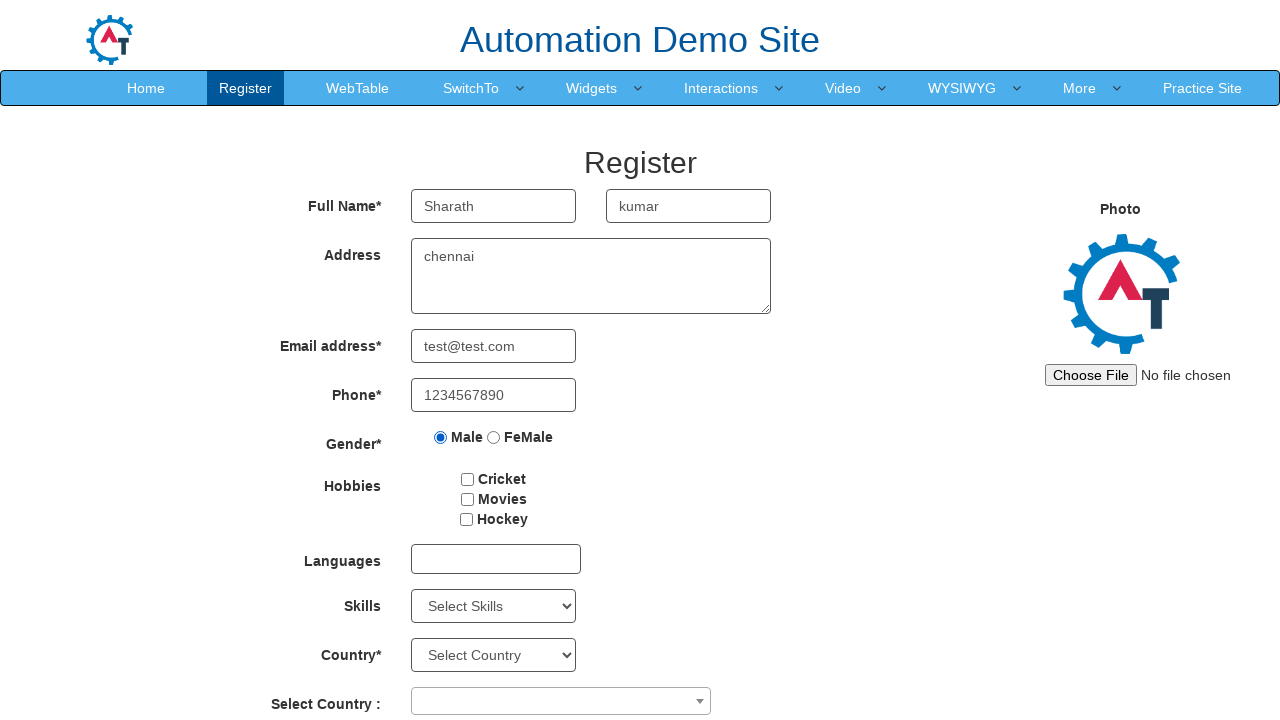

Selected hobby checkbox at (466, 519) on #checkbox3
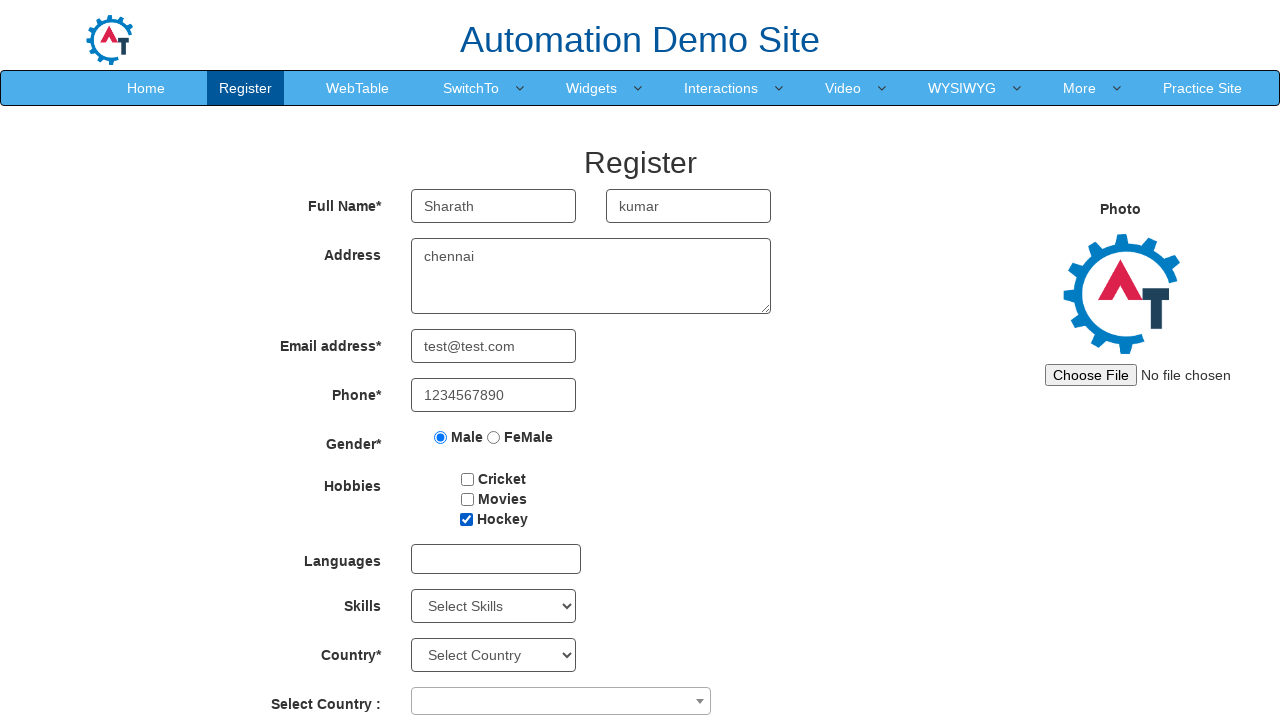

Selected skill from dropdown at index 4 on #Skills
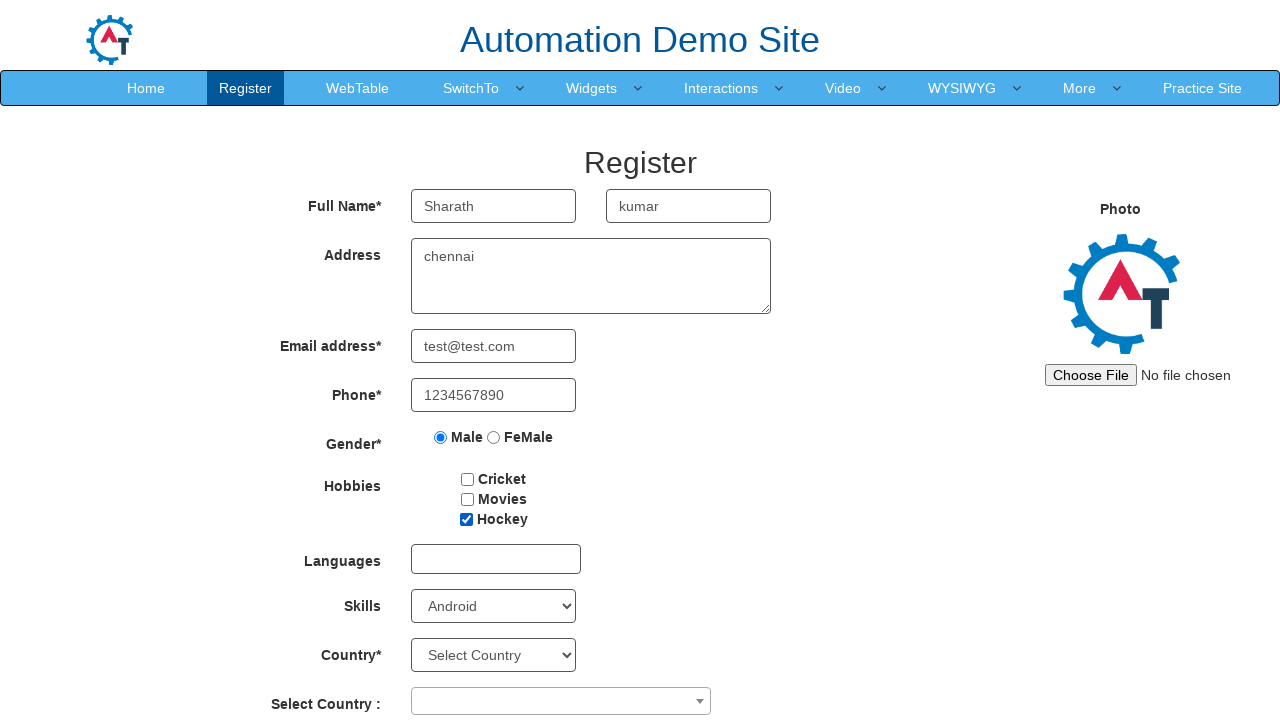

Waited 1000ms for page to stabilize
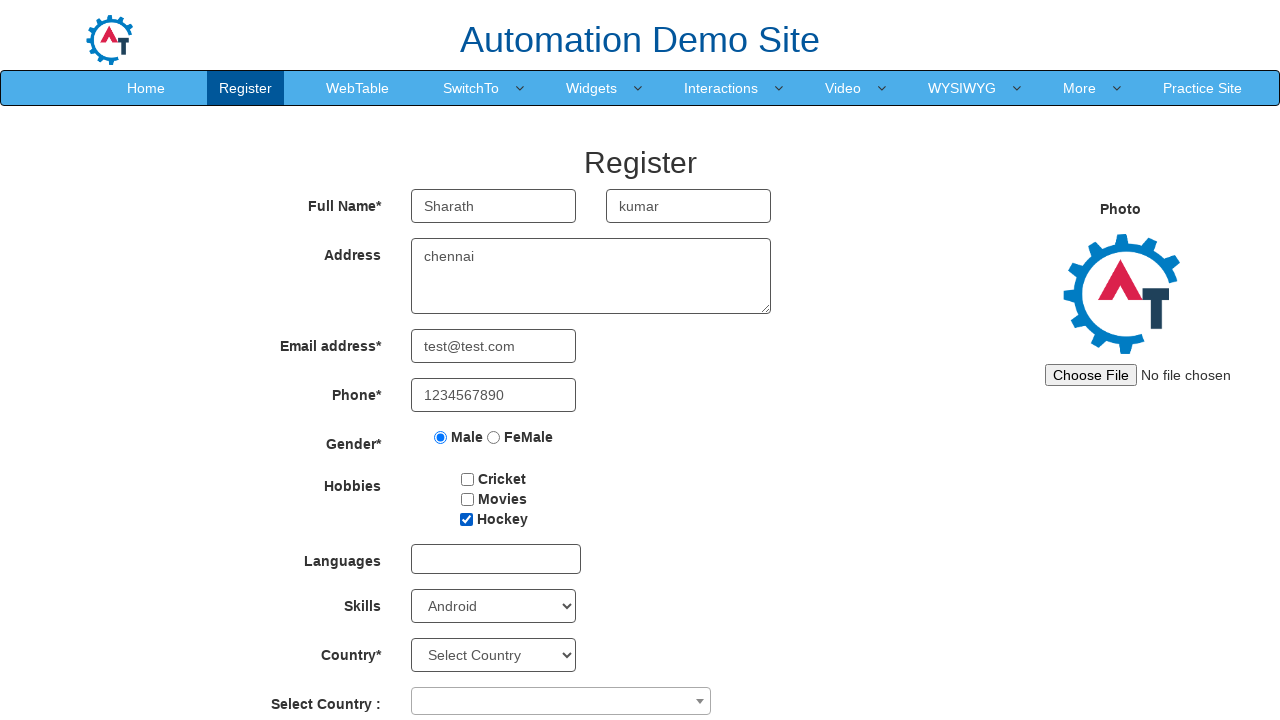

Selected year from dropdown at index 4 on #yearbox
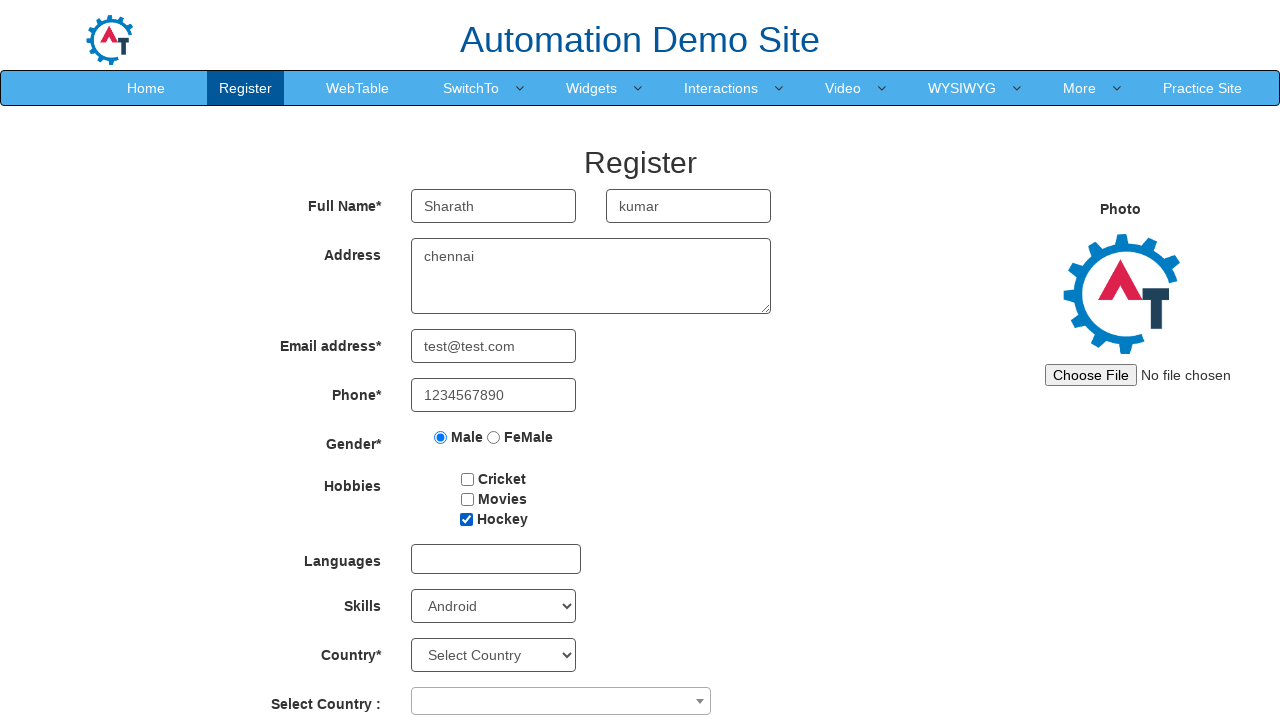

Selected month from dropdown at index 4 on xpath=/html/body/section/div/div/div[2]/form/div[11]/div[2]/select
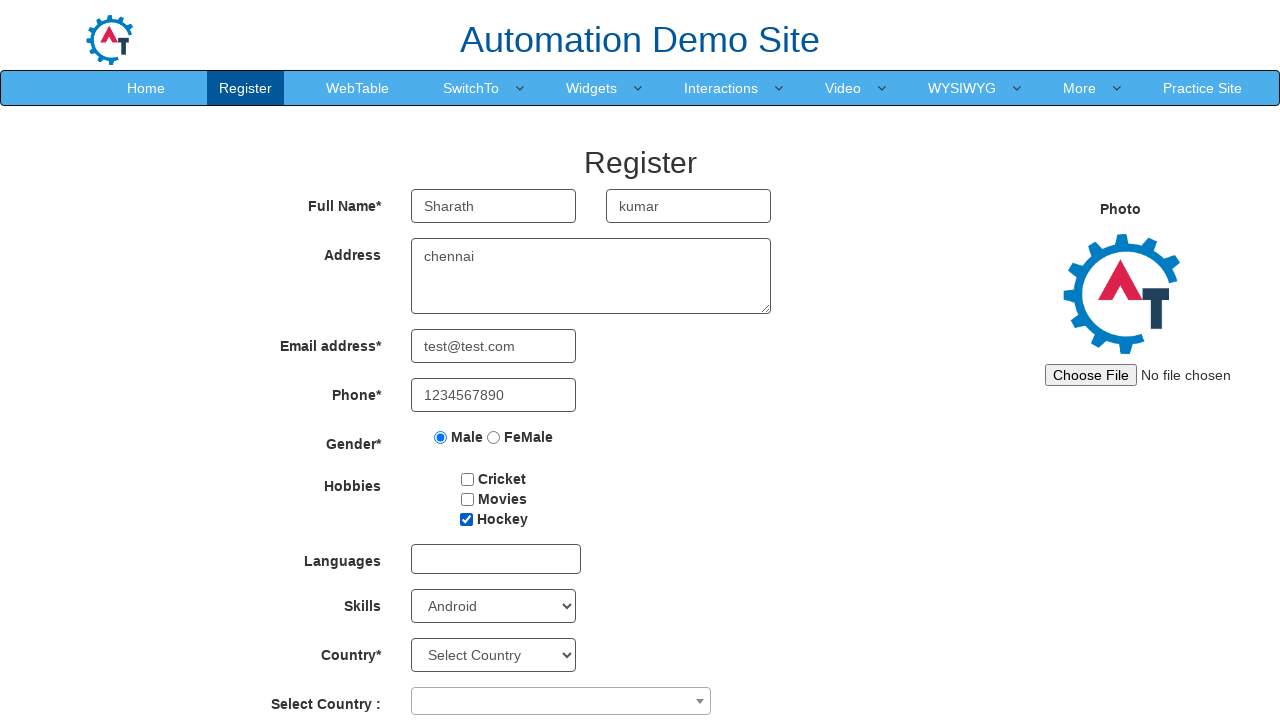

Selected day from dropdown at index 4 on #daybox
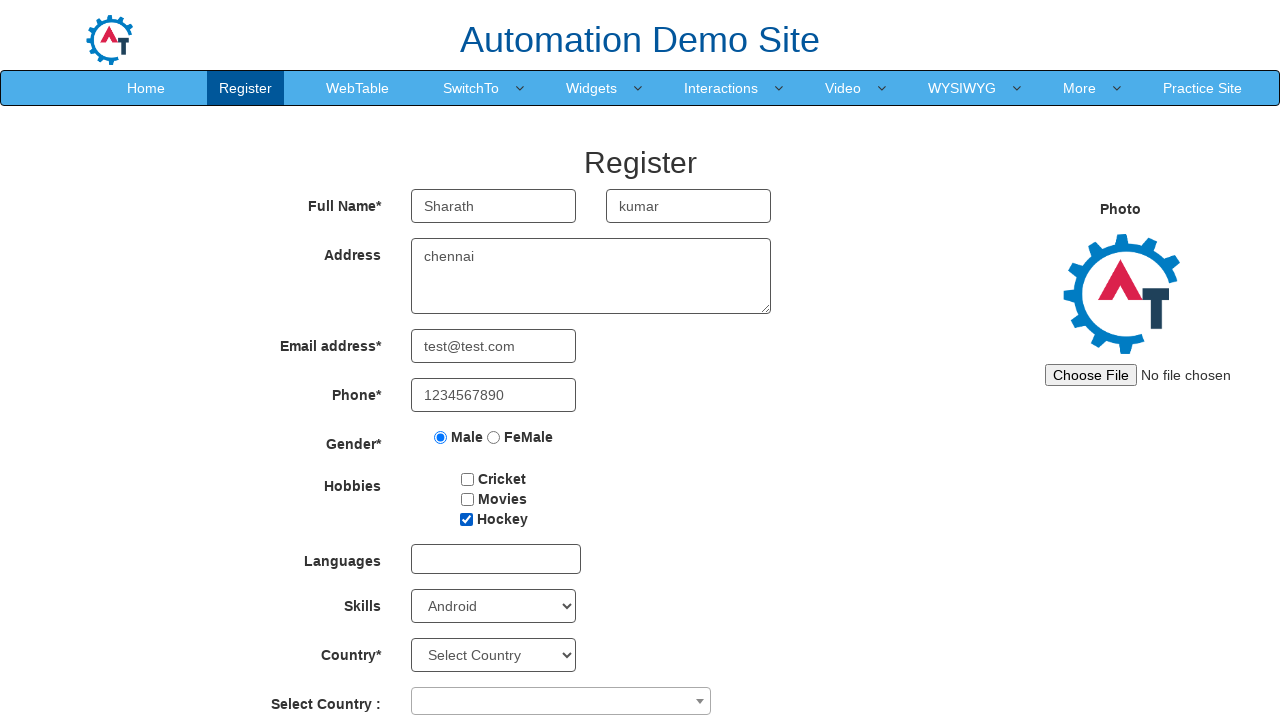

Filled password field with 'Sharath@123' on #firstpassword
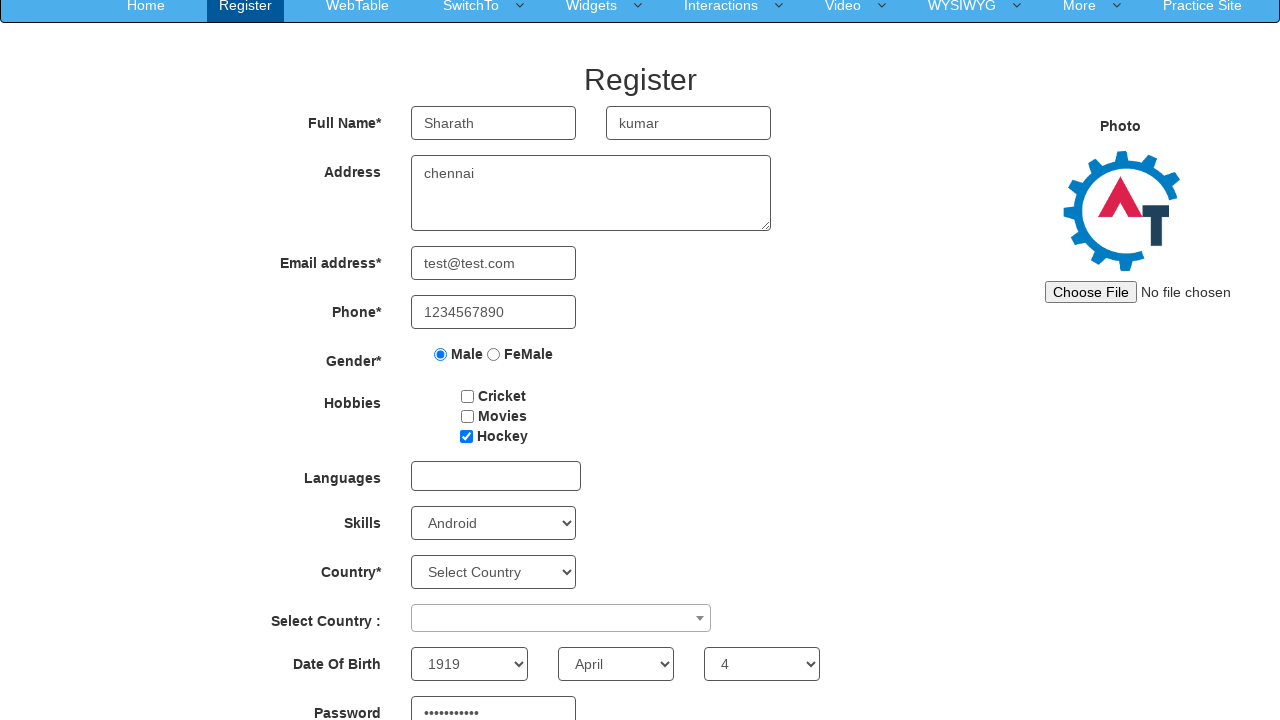

Filled confirm password field with 'Sharath@123' on #secondpassword
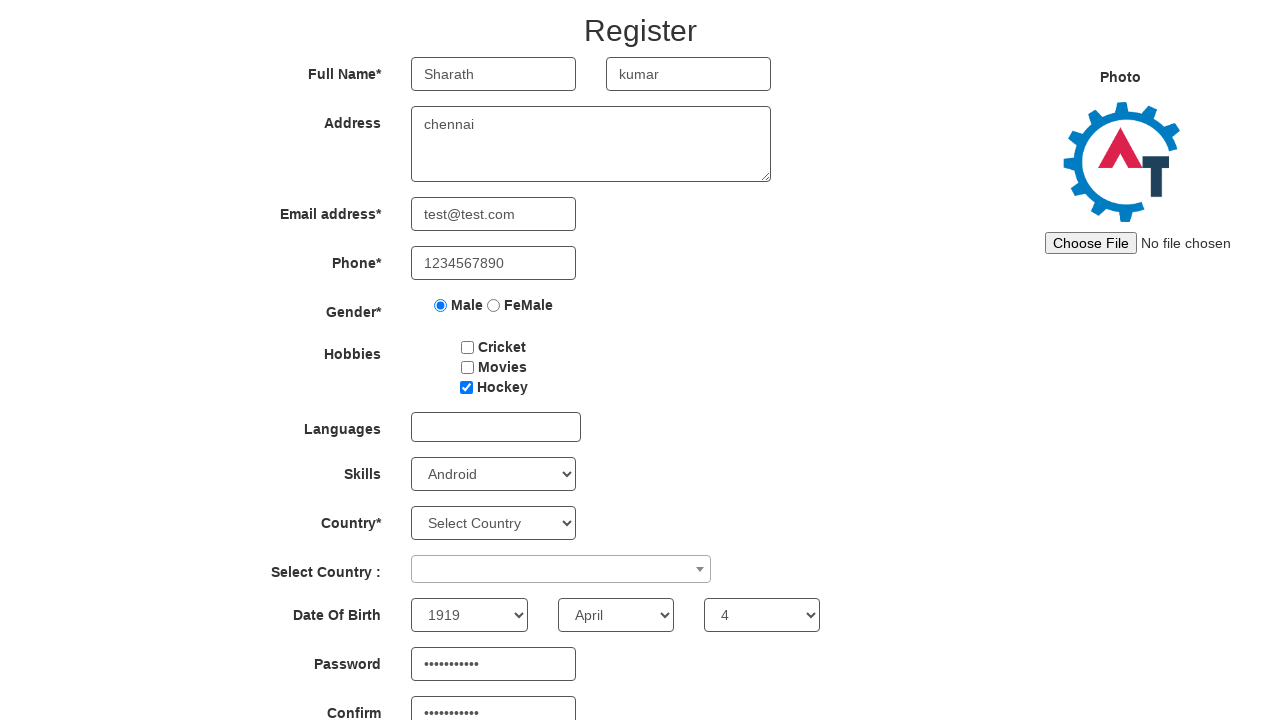

Clicked submit button to register at (572, 623) on #submitbtn
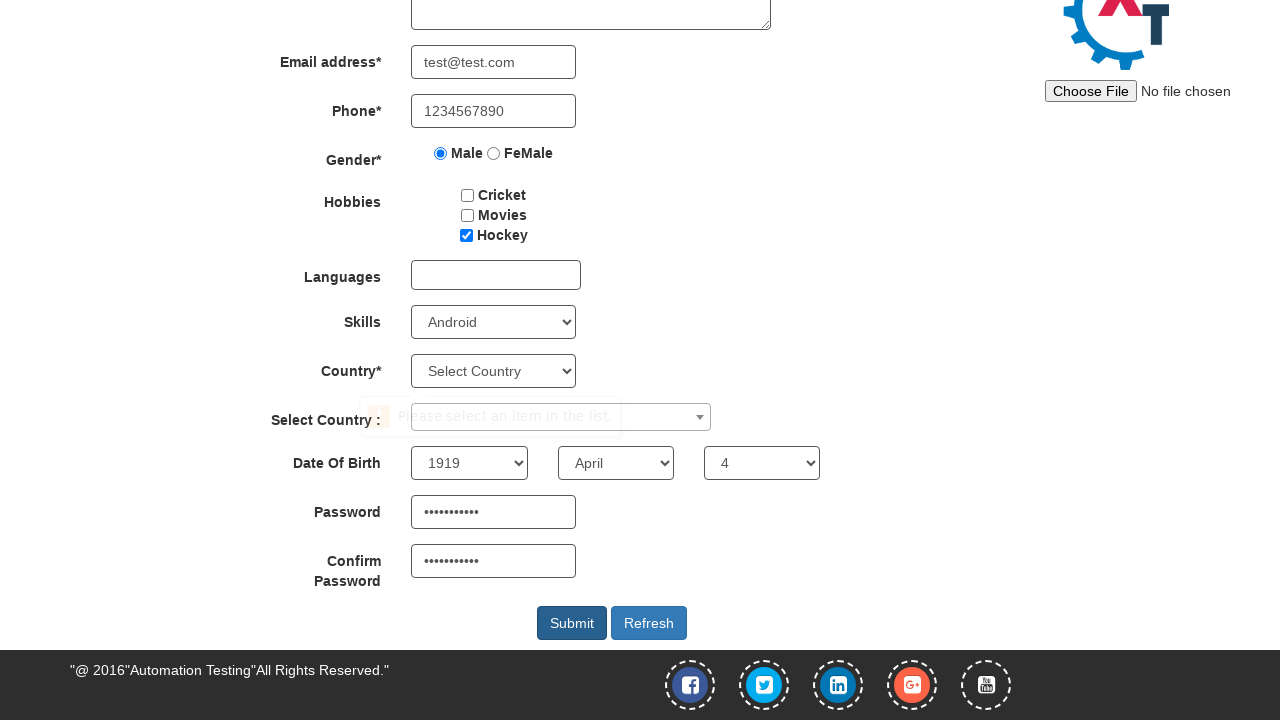

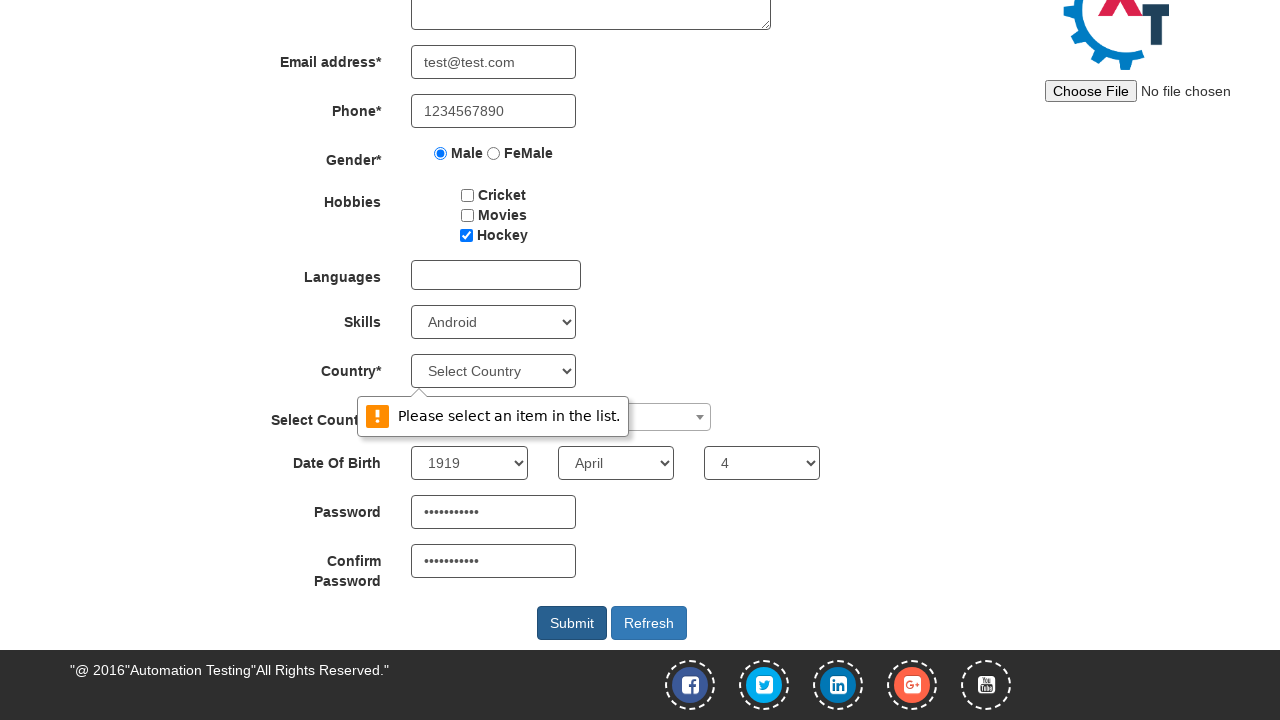